Tests that todo data persists after page reload

Starting URL: https://demo.playwright.dev/todomvc

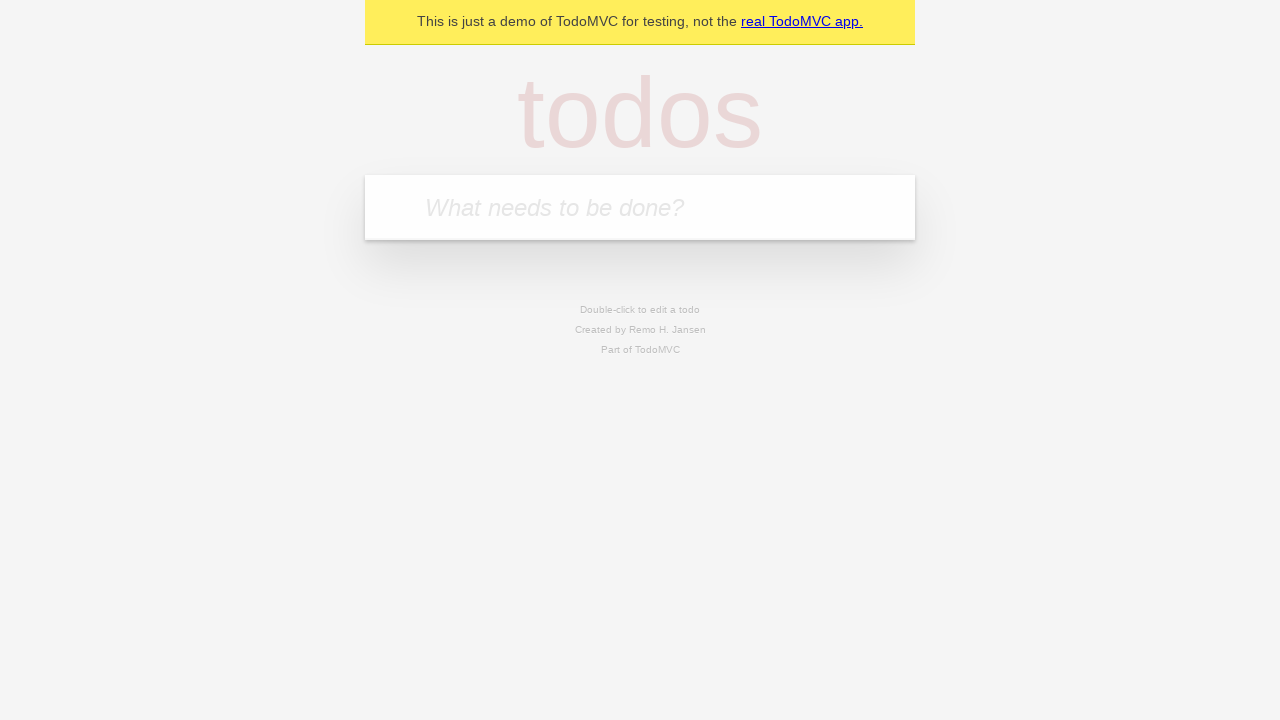

Located the 'What needs to be done?' input field
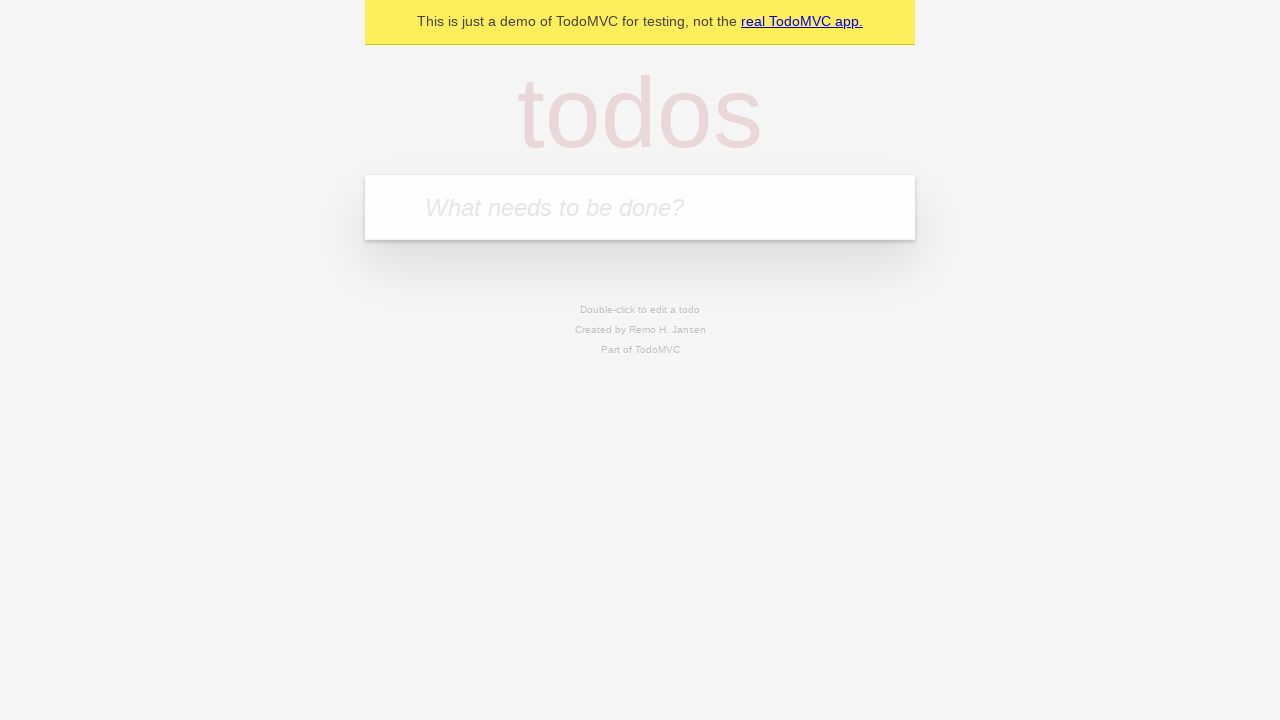

Filled first todo item 'buy some cheese' on internal:attr=[placeholder="What needs to be done?"i]
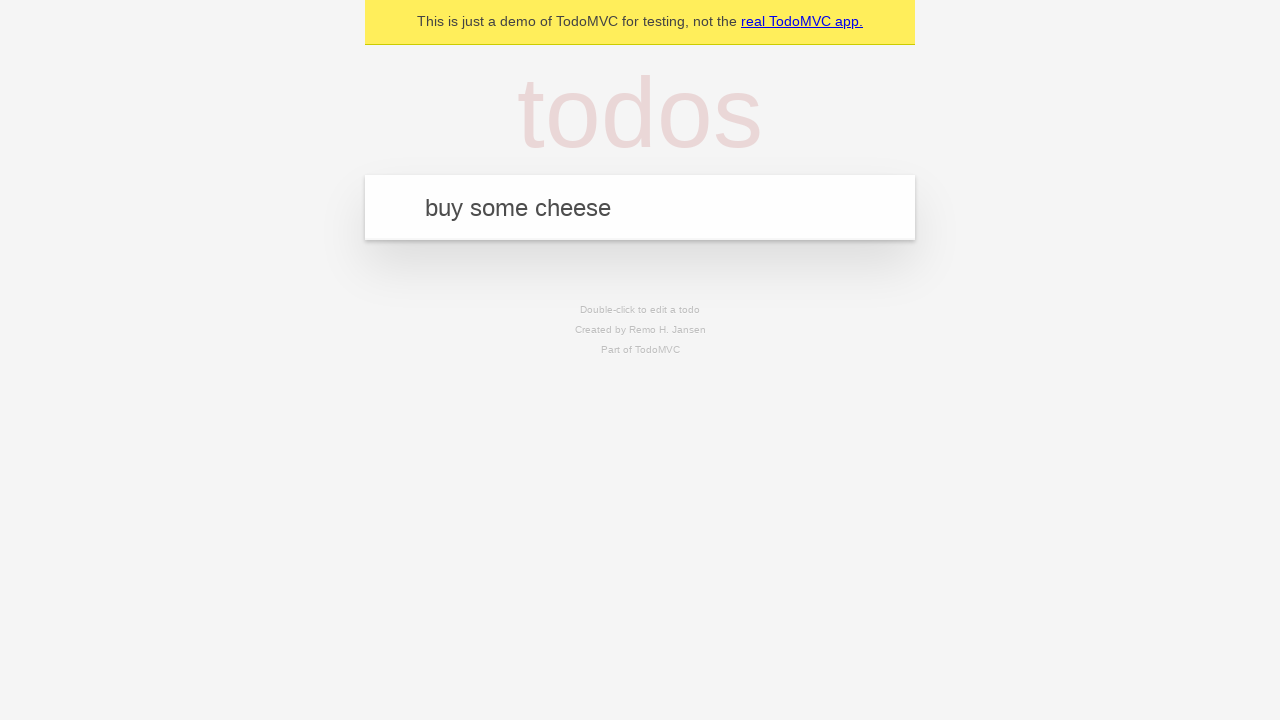

Pressed Enter to add first todo item on internal:attr=[placeholder="What needs to be done?"i]
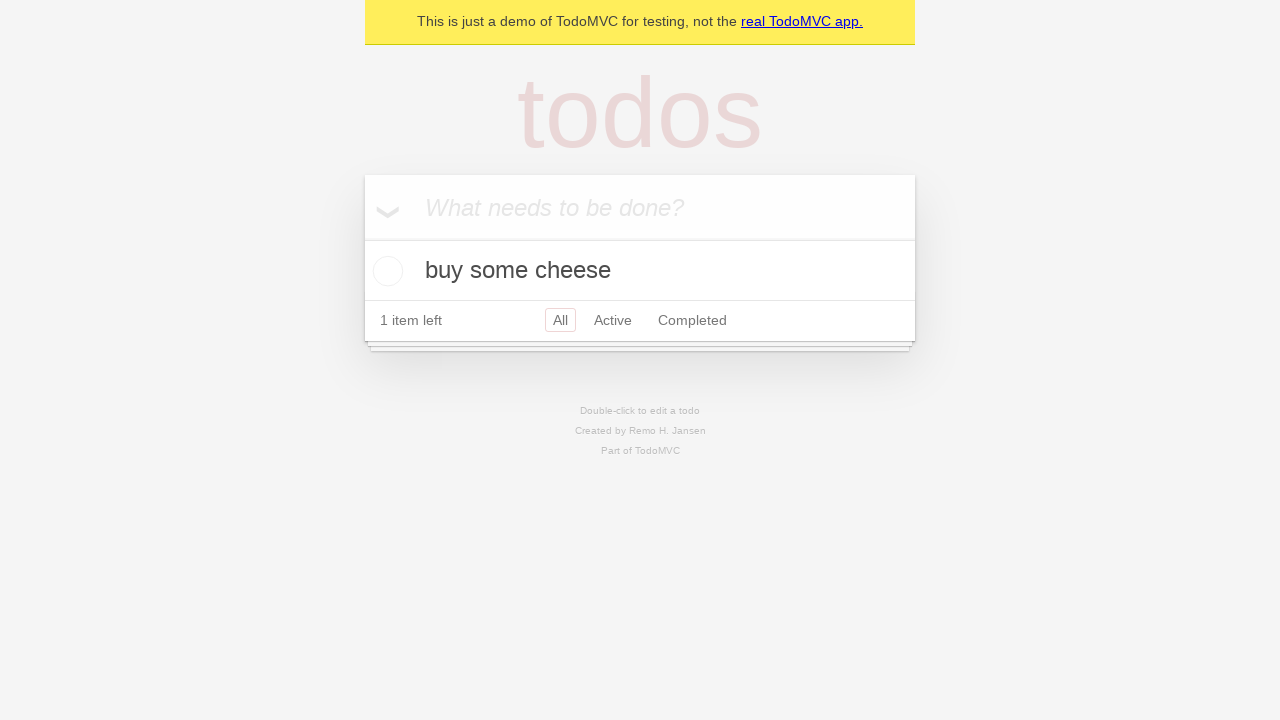

Filled second todo item 'feed the cat' on internal:attr=[placeholder="What needs to be done?"i]
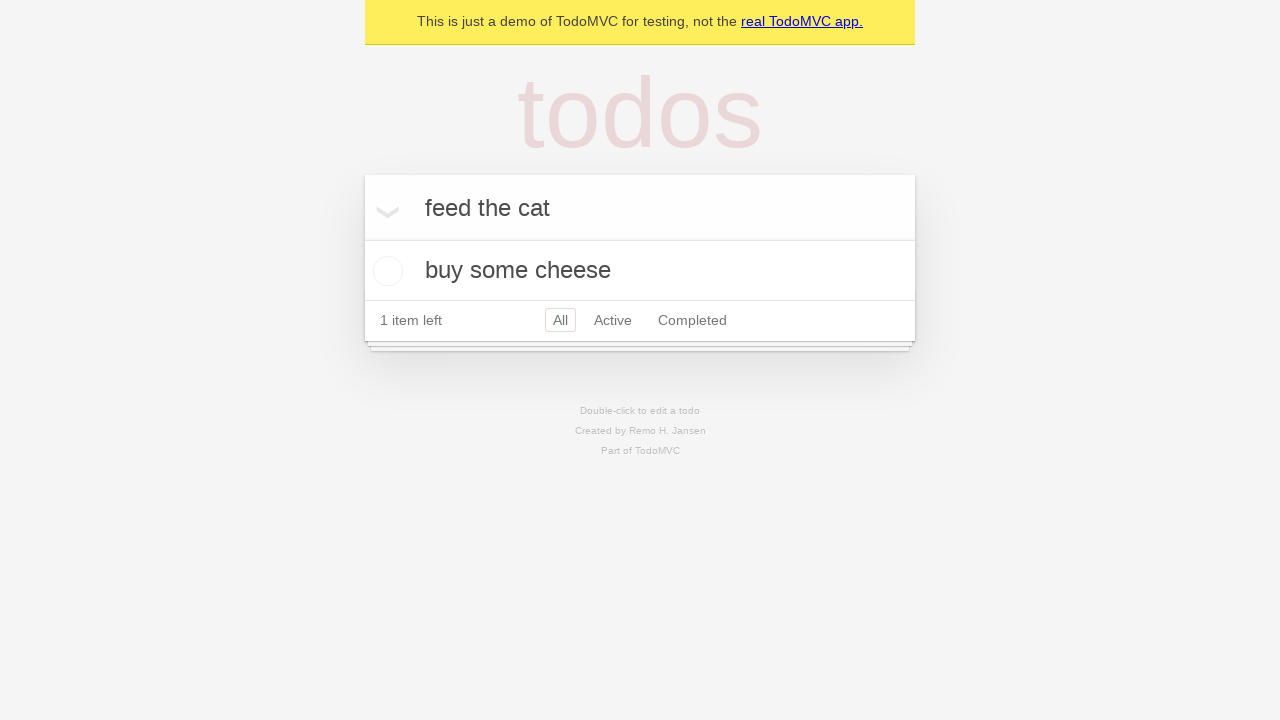

Pressed Enter to add second todo item on internal:attr=[placeholder="What needs to be done?"i]
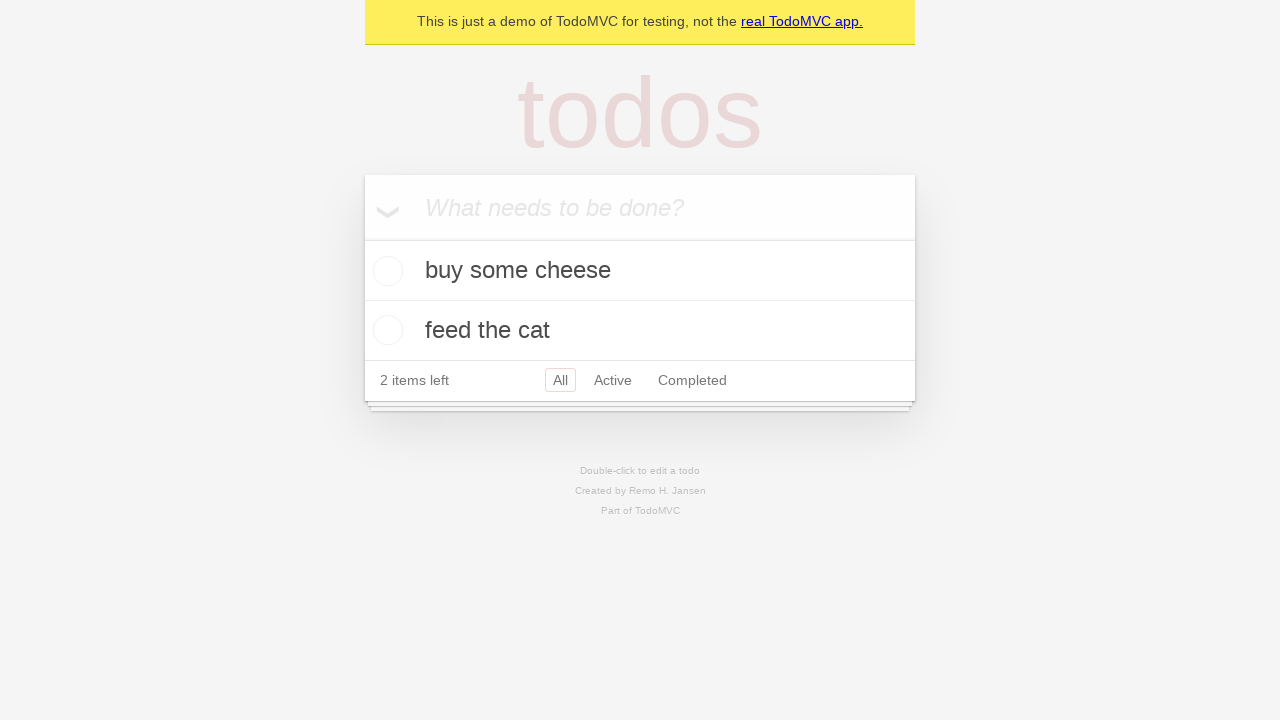

Checked the checkbox for the first todo item at (385, 271) on internal:testid=[data-testid="todo-item"s] >> nth=0 >> internal:role=checkbox
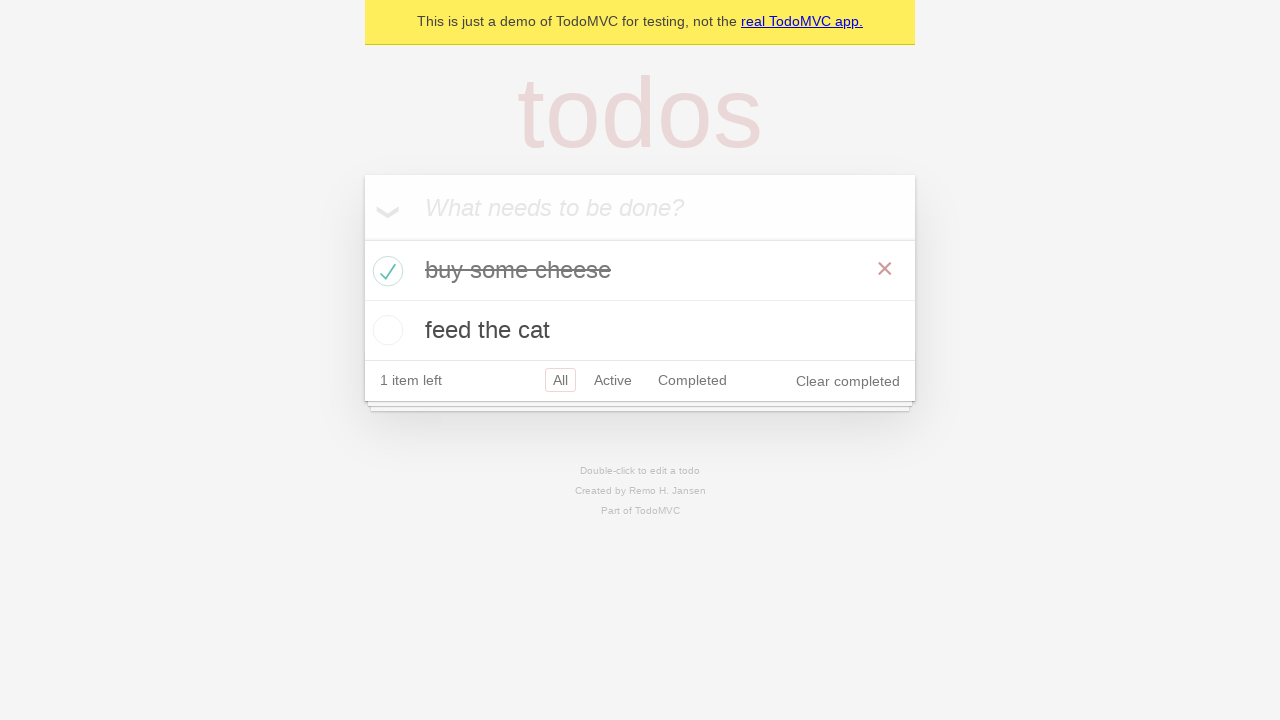

Reloaded the page to test data persistence
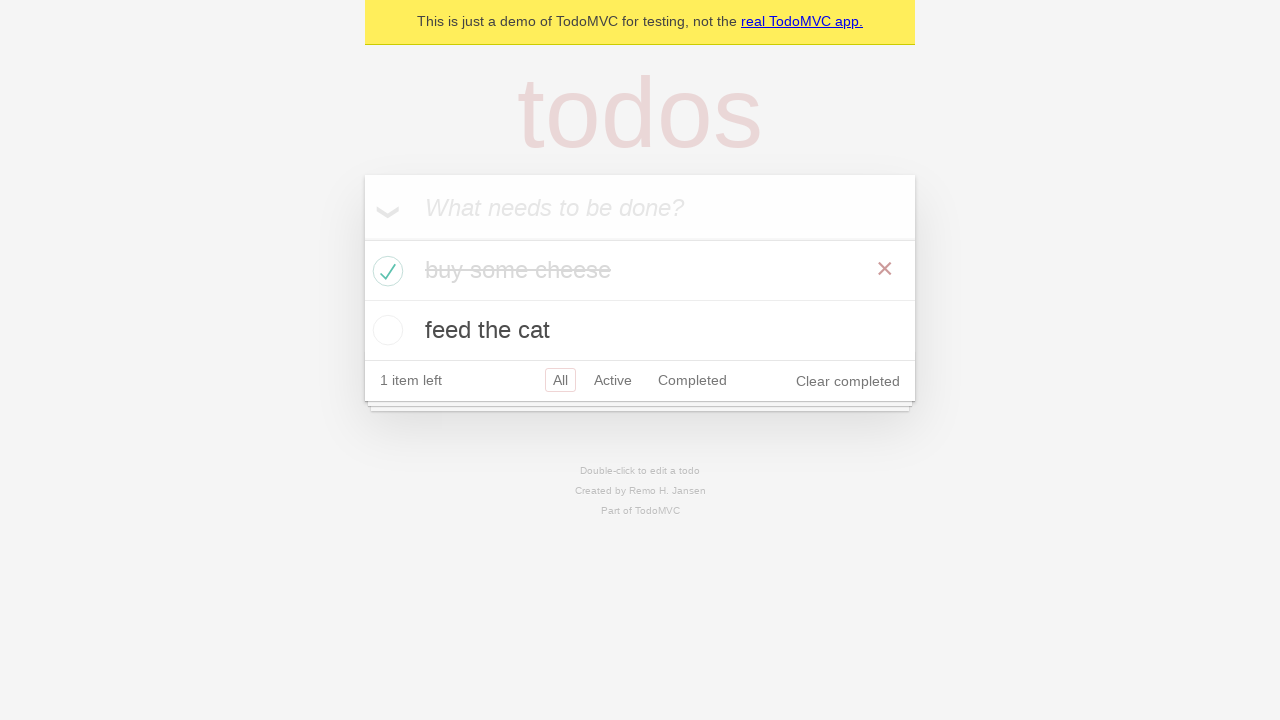

Waited for todo items to load after page reload
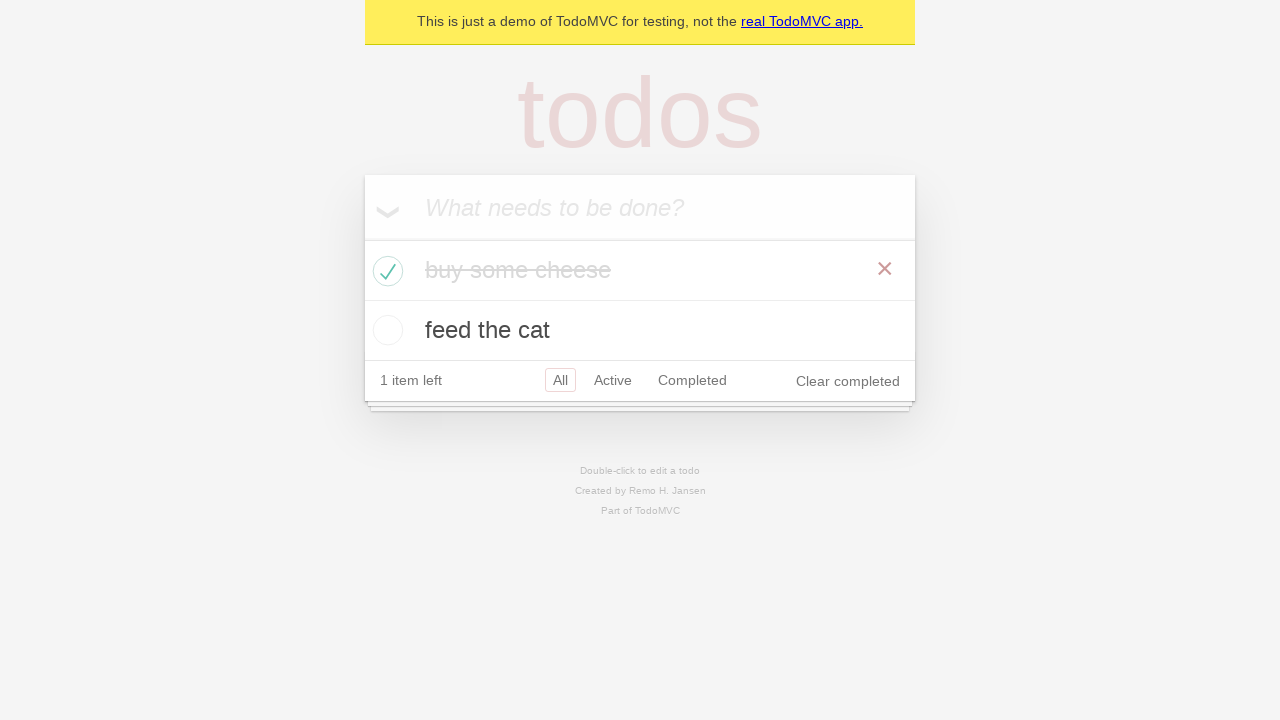

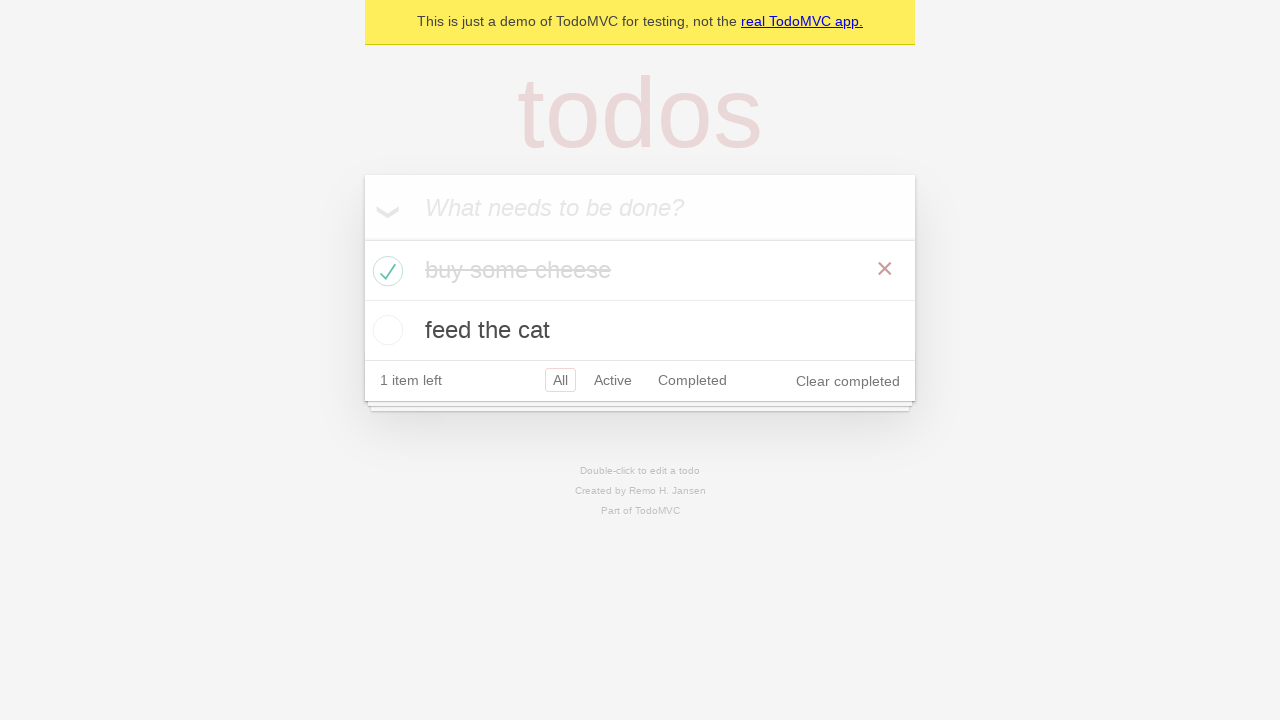